Tests that the Selenium website loads correctly in mobile viewport mode (344x882) by verifying the page title equals "Selenium"

Starting URL: https://www.selenium.dev/

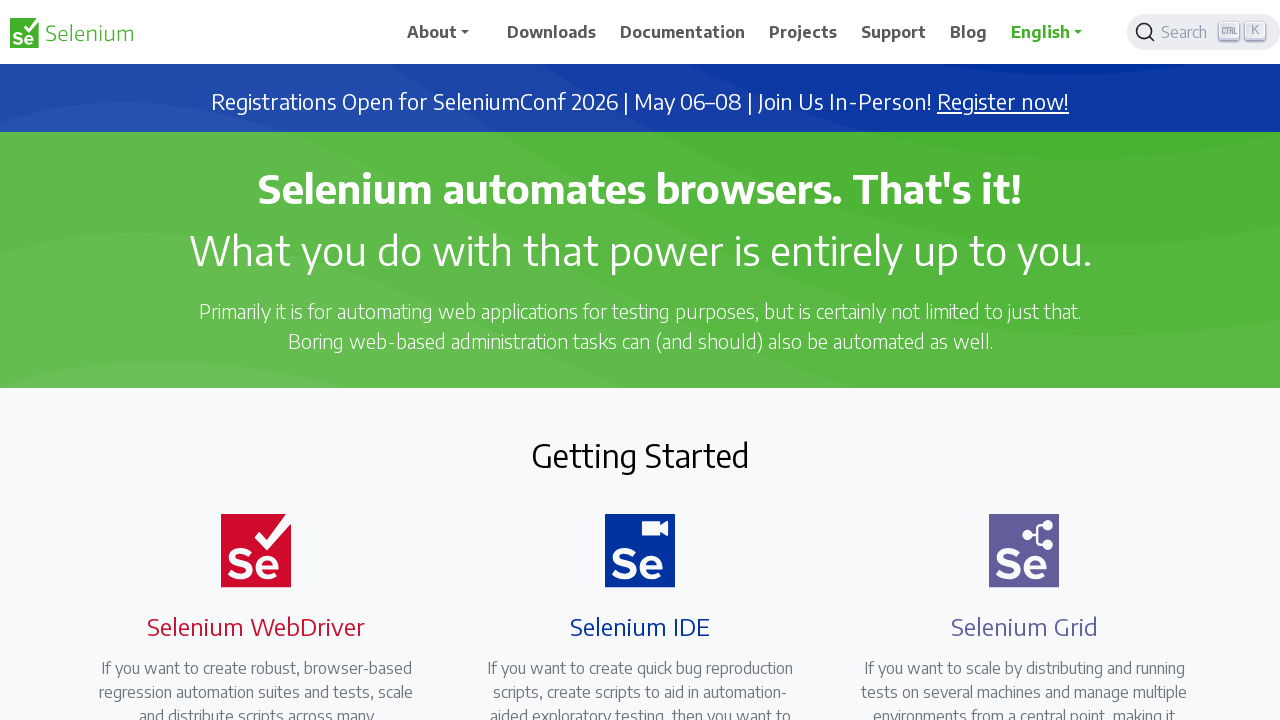

Set mobile viewport to 344x882
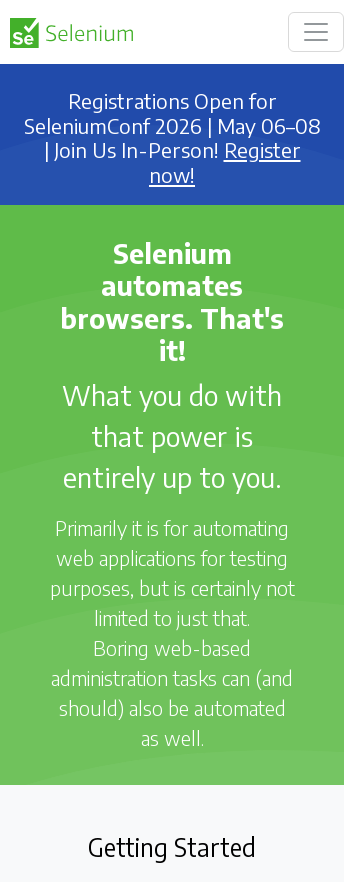

Verified page title equals 'Selenium'
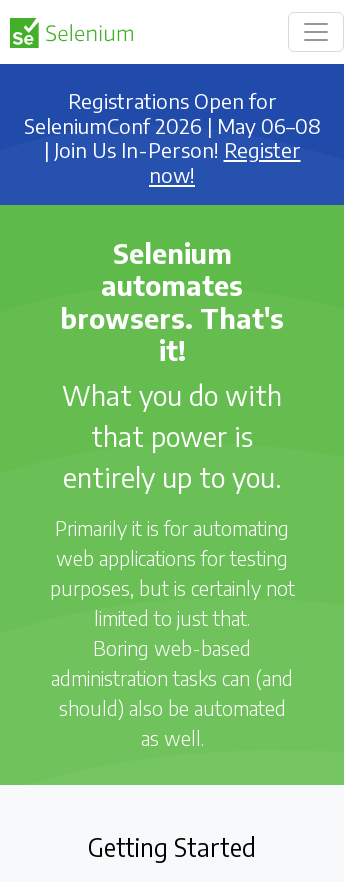

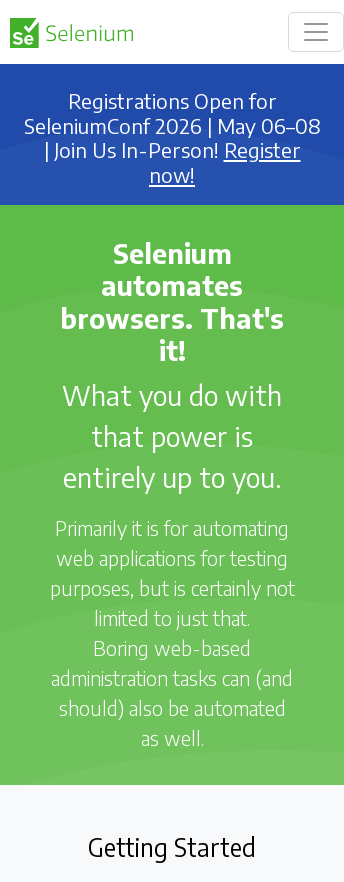